Tests window switching functionality by clicking a button that opens a new tab, switching between windows, and returning to the original window

Starting URL: https://formy-project.herokuapp.com/switch-window

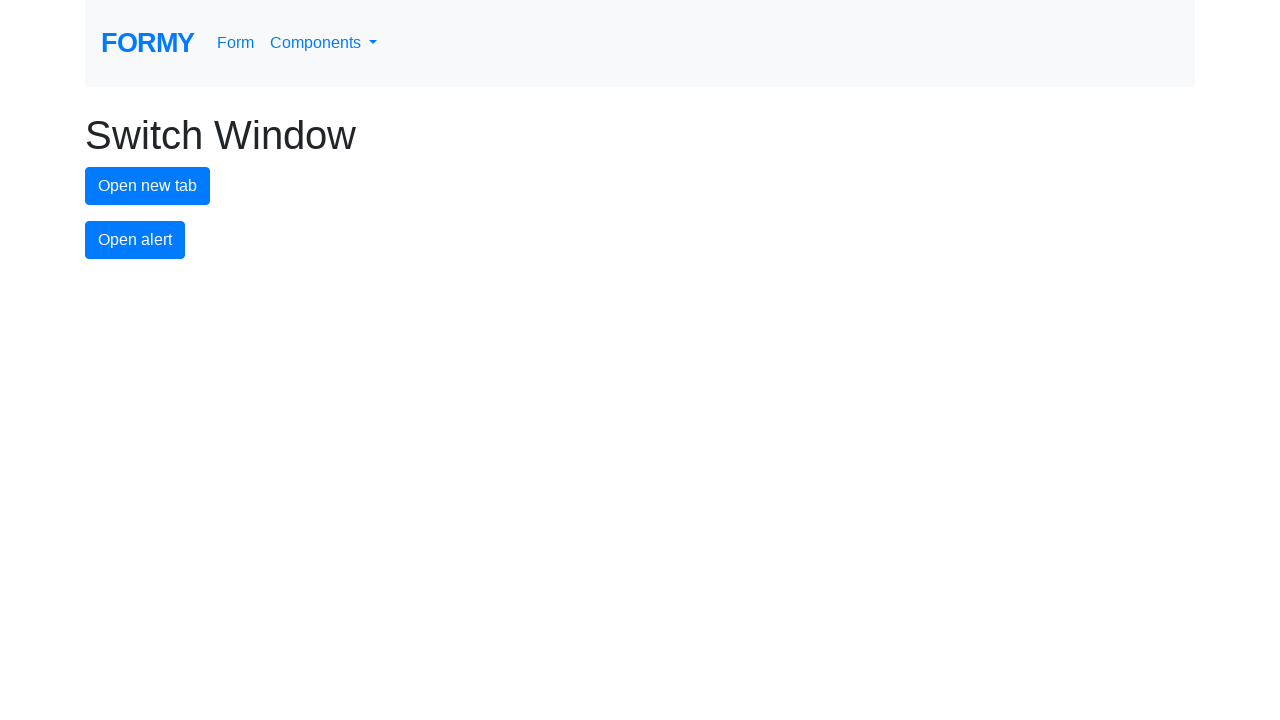

Clicked button to open new tab at (148, 186) on #new-tab-button
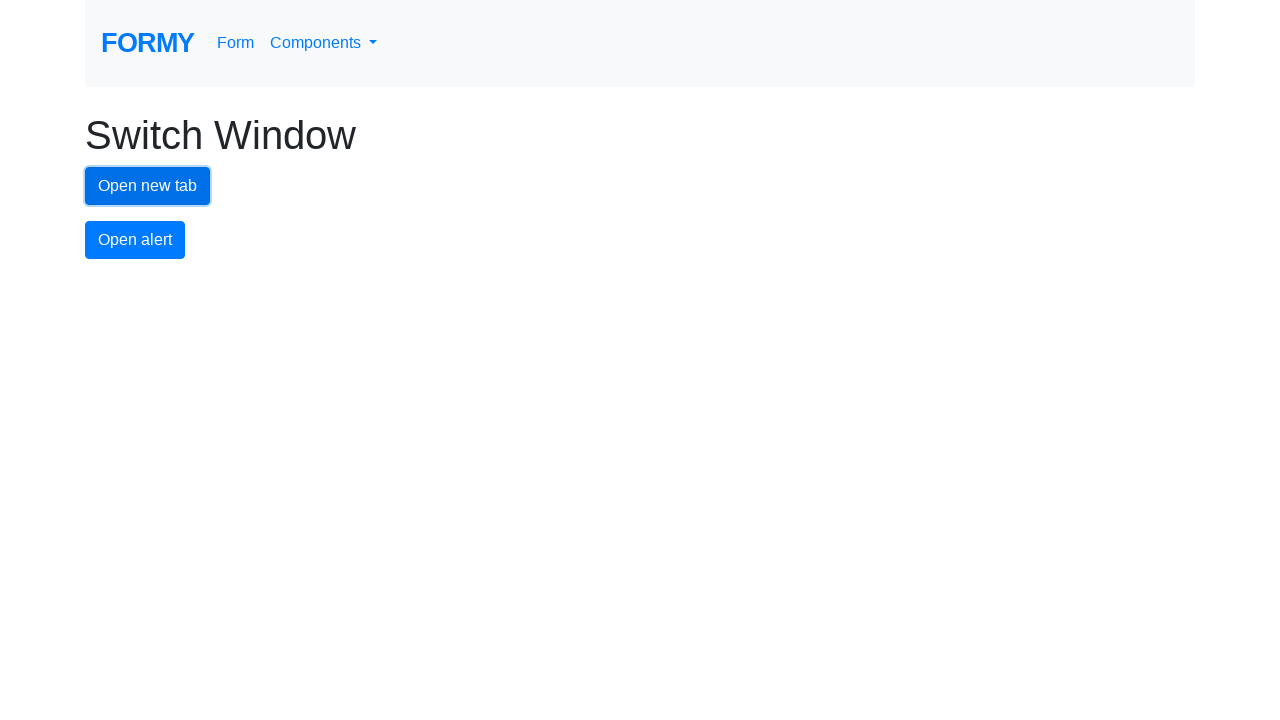

Waited for new tab/window to open
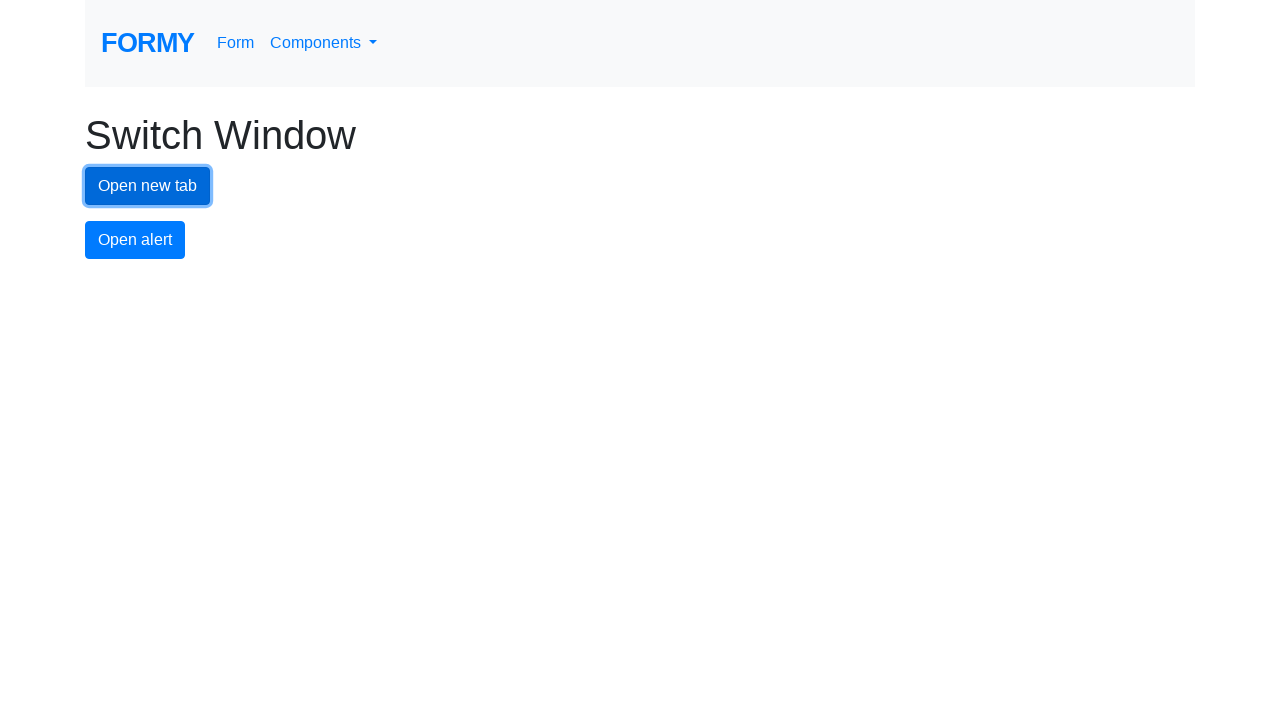

Retrieved all pages/tabs from context
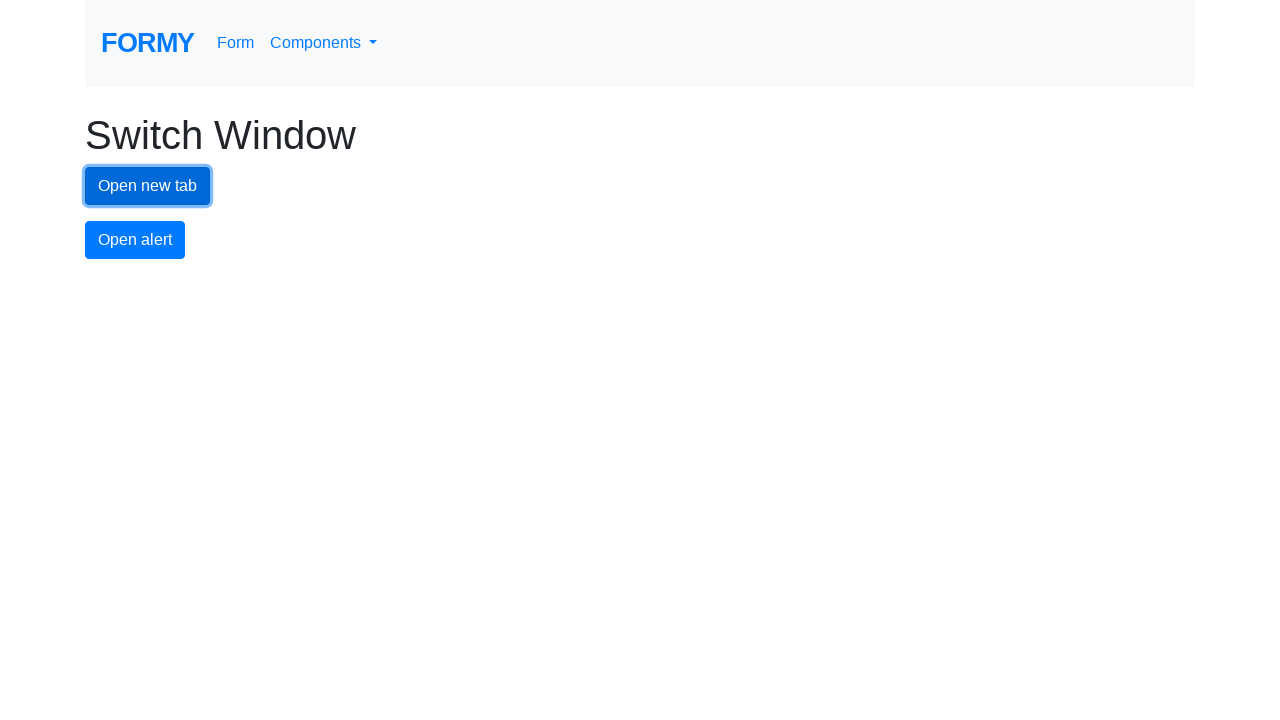

Switched to new tab by bringing it to front
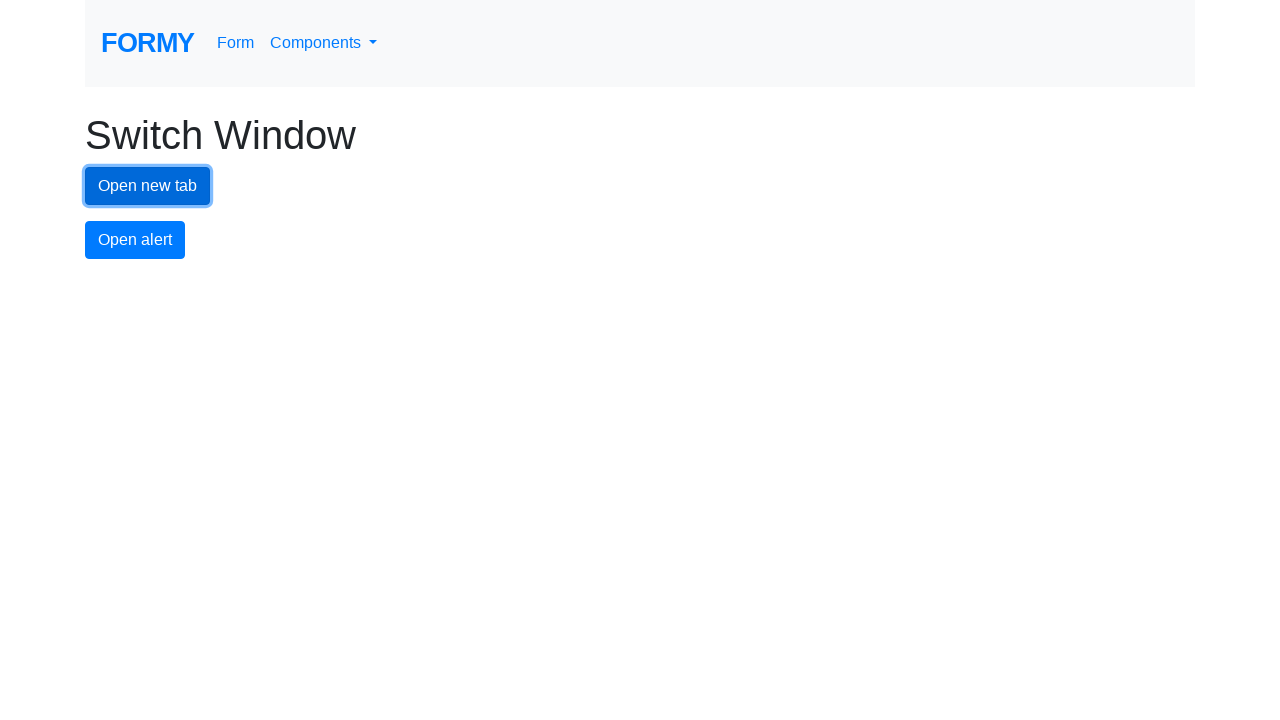

Switched back to original tab
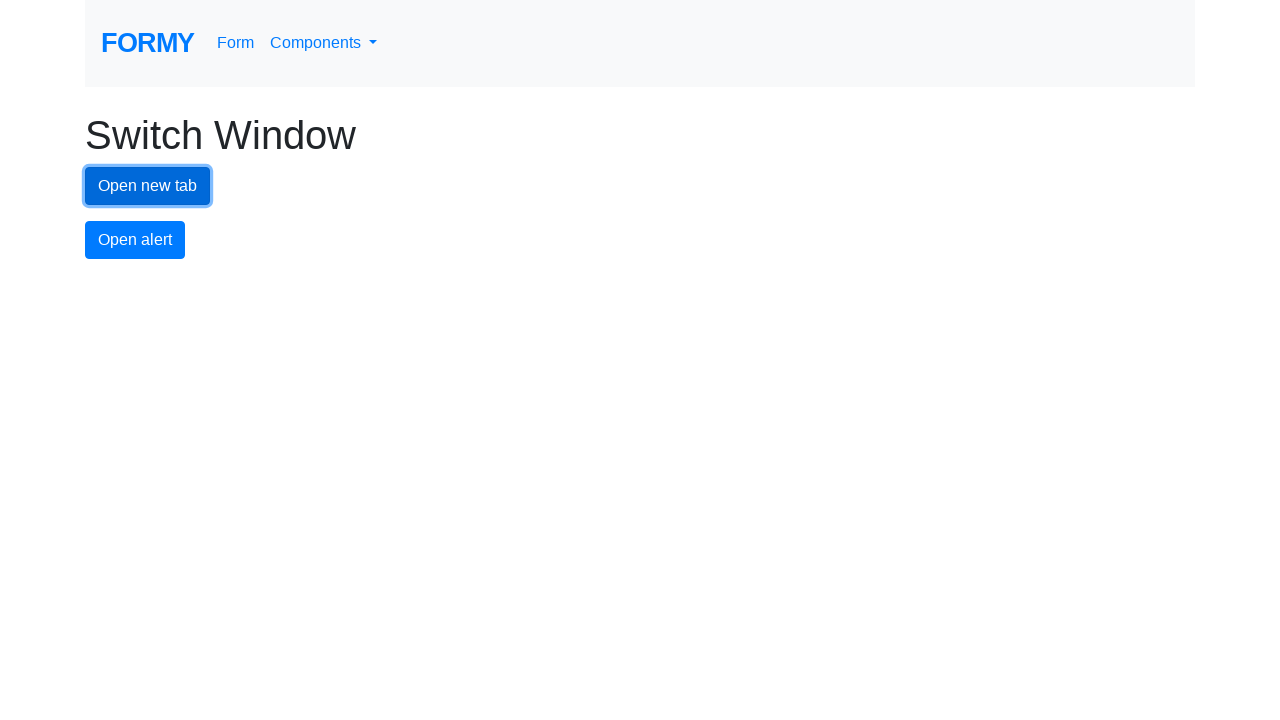

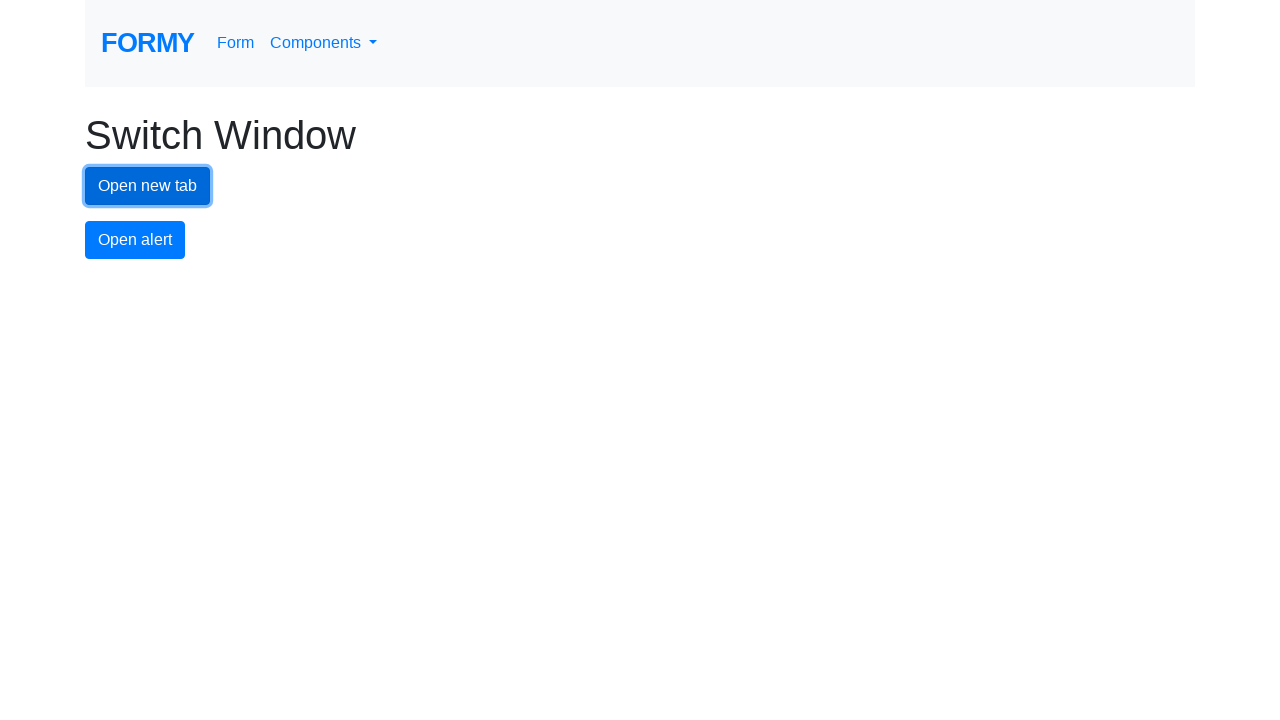